Verifies that the W3Schools page title matches the expected value "W3Schools Online Web Tutorials"

Starting URL: https://www.w3schools.com/

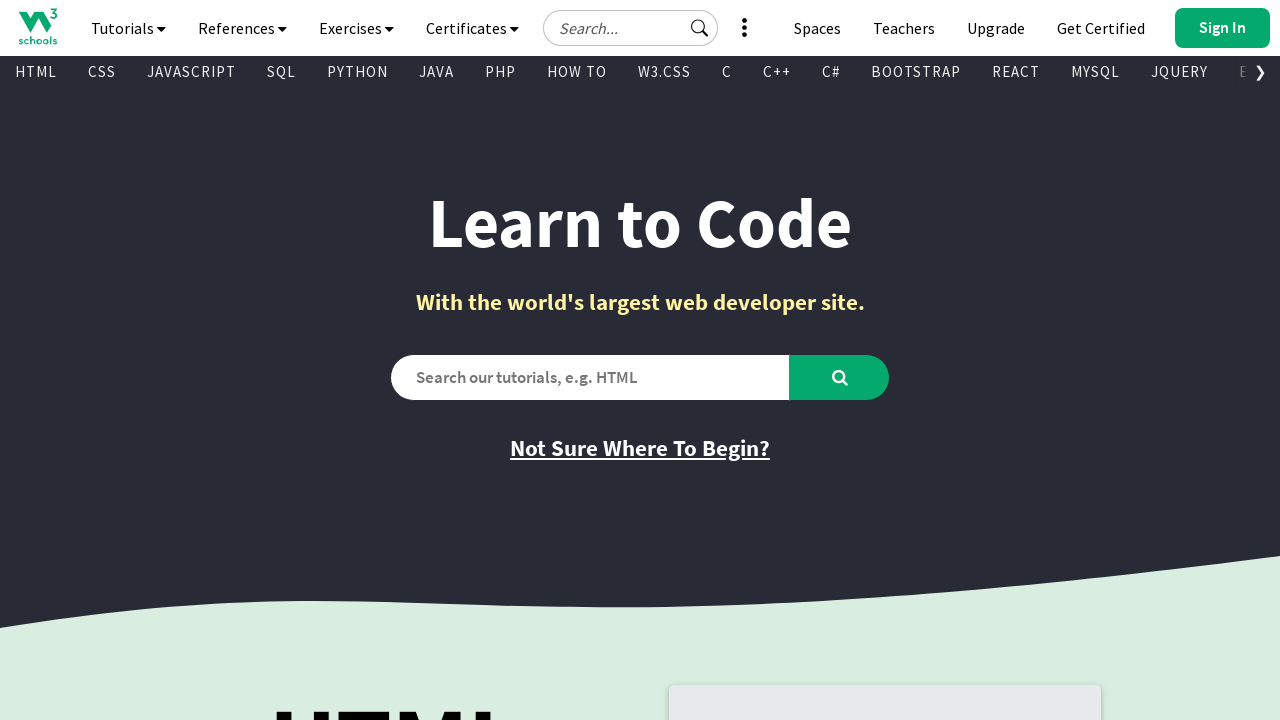

Navigated to https://www.w3schools.com/
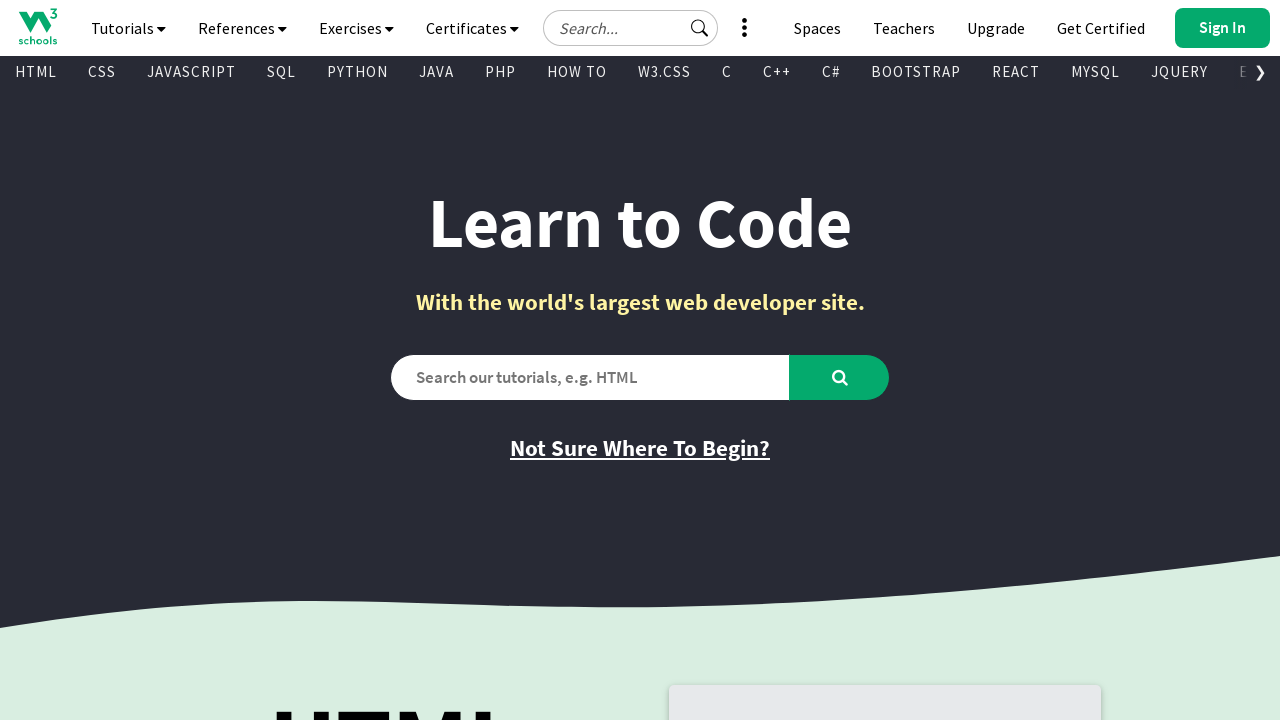

Verified page title matches 'W3Schools Online Web Tutorials'
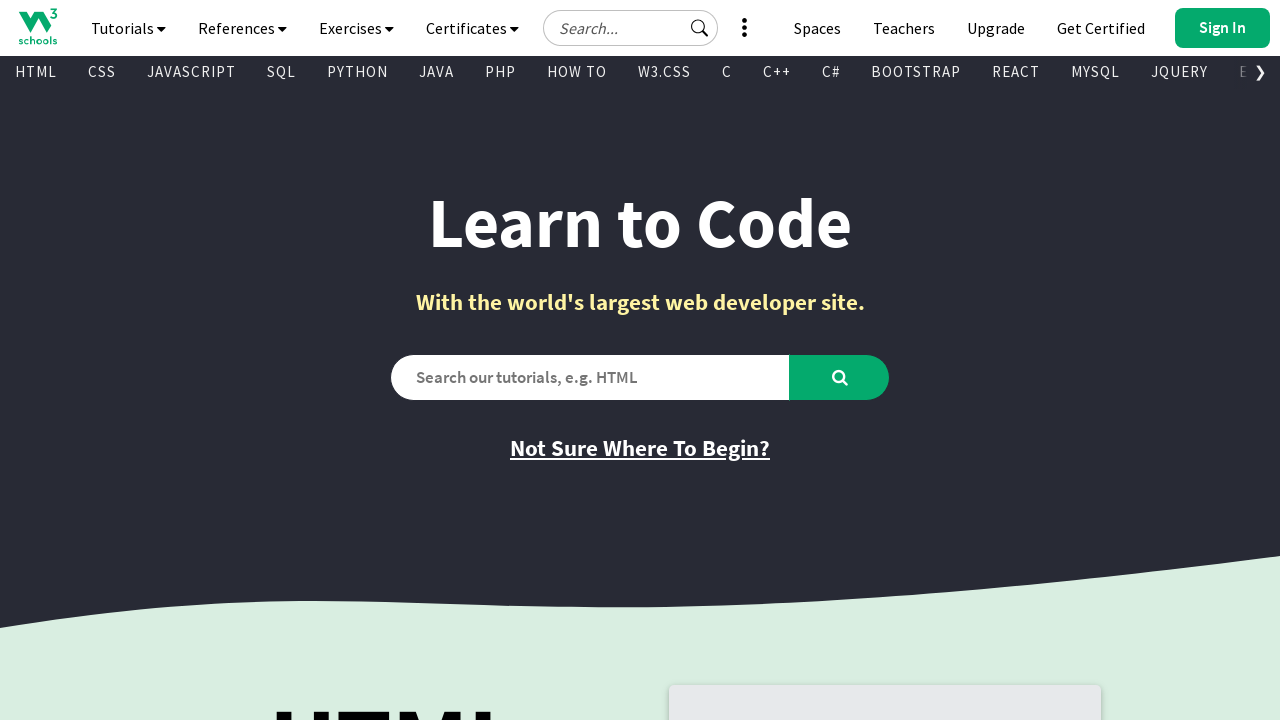

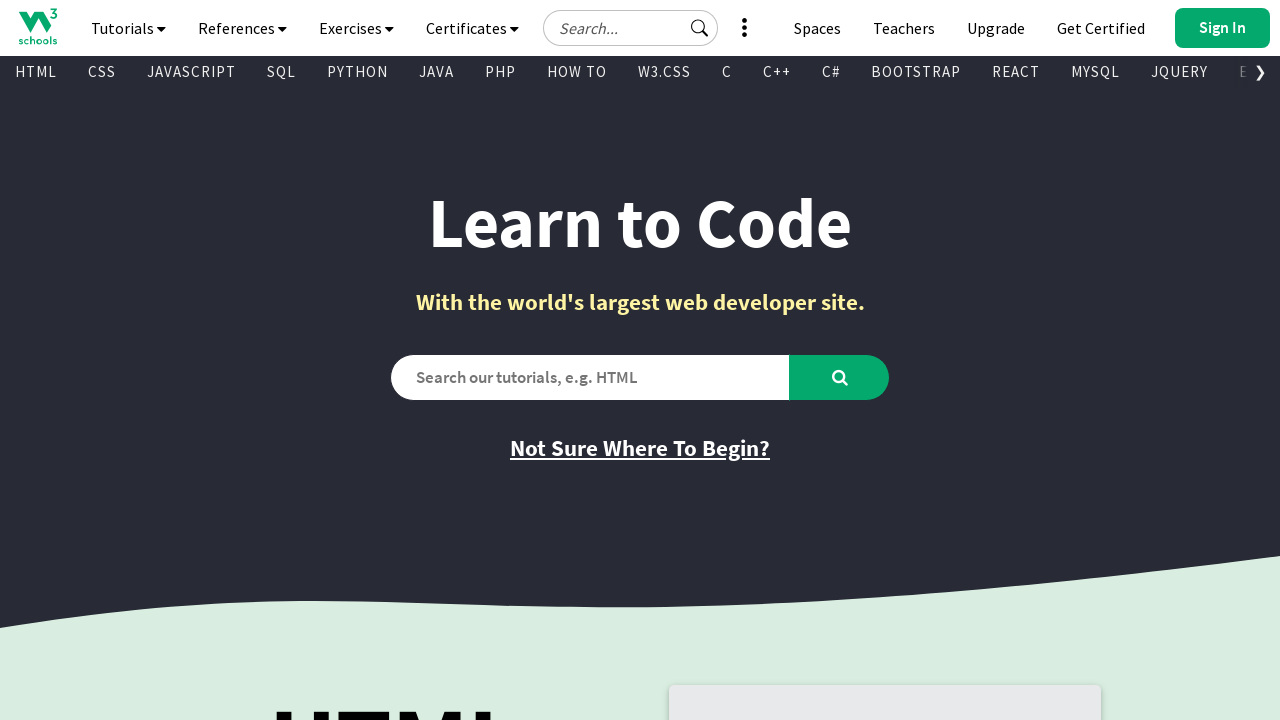